Tests the Indian Railways train search functionality by entering departure and arrival stations, disabling date selection, and verifying that train results are displayed

Starting URL: https://erail.in/

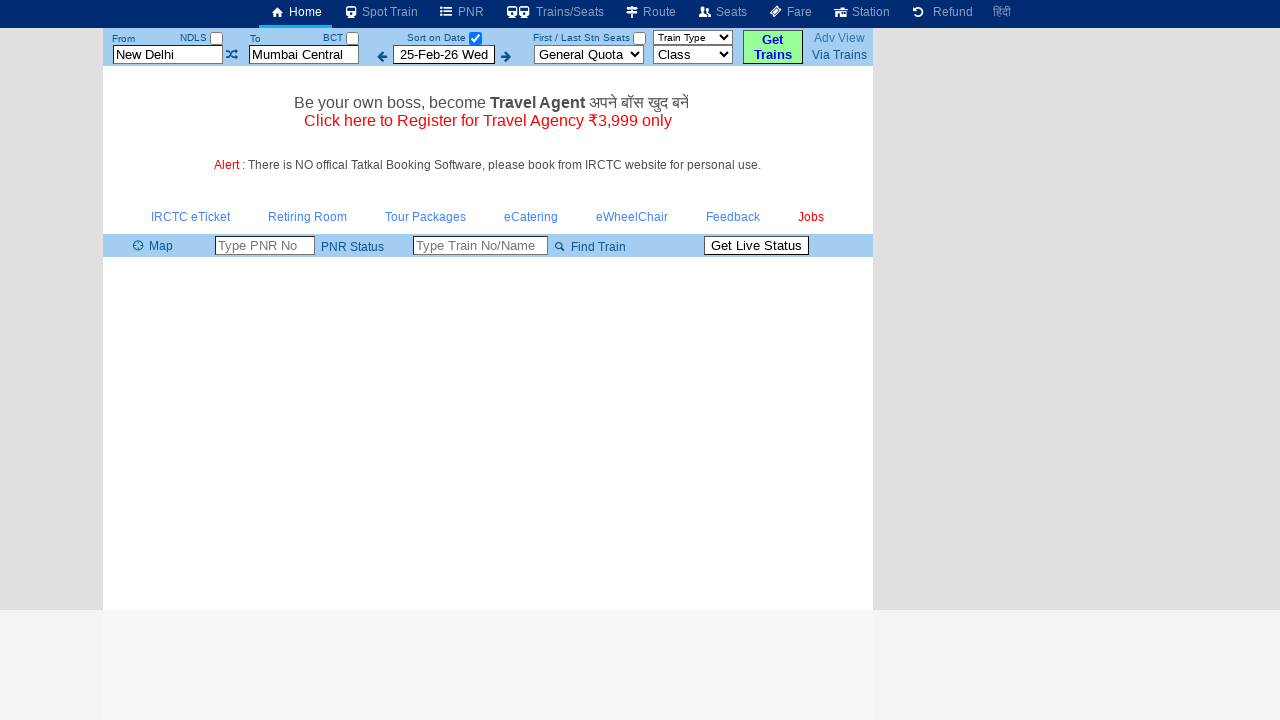

Cleared the departure station field on #txtStationFrom
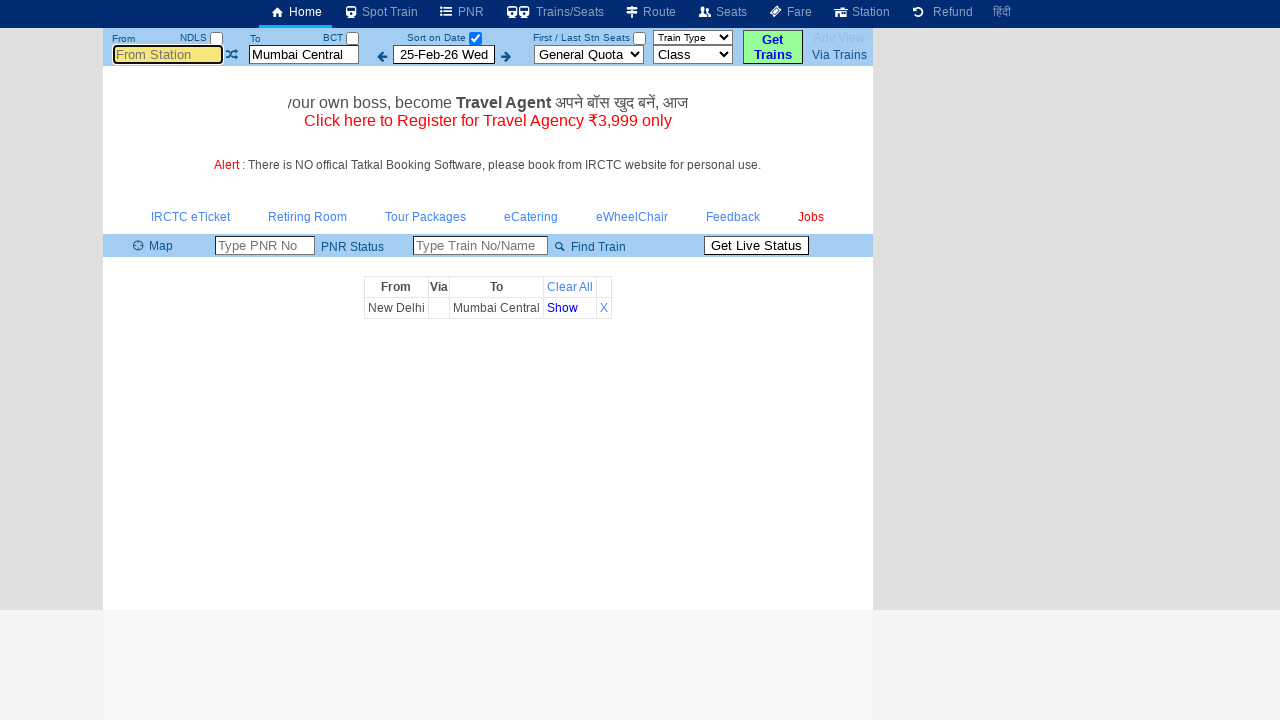

Filled departure station field with 'MS' on #txtStationFrom
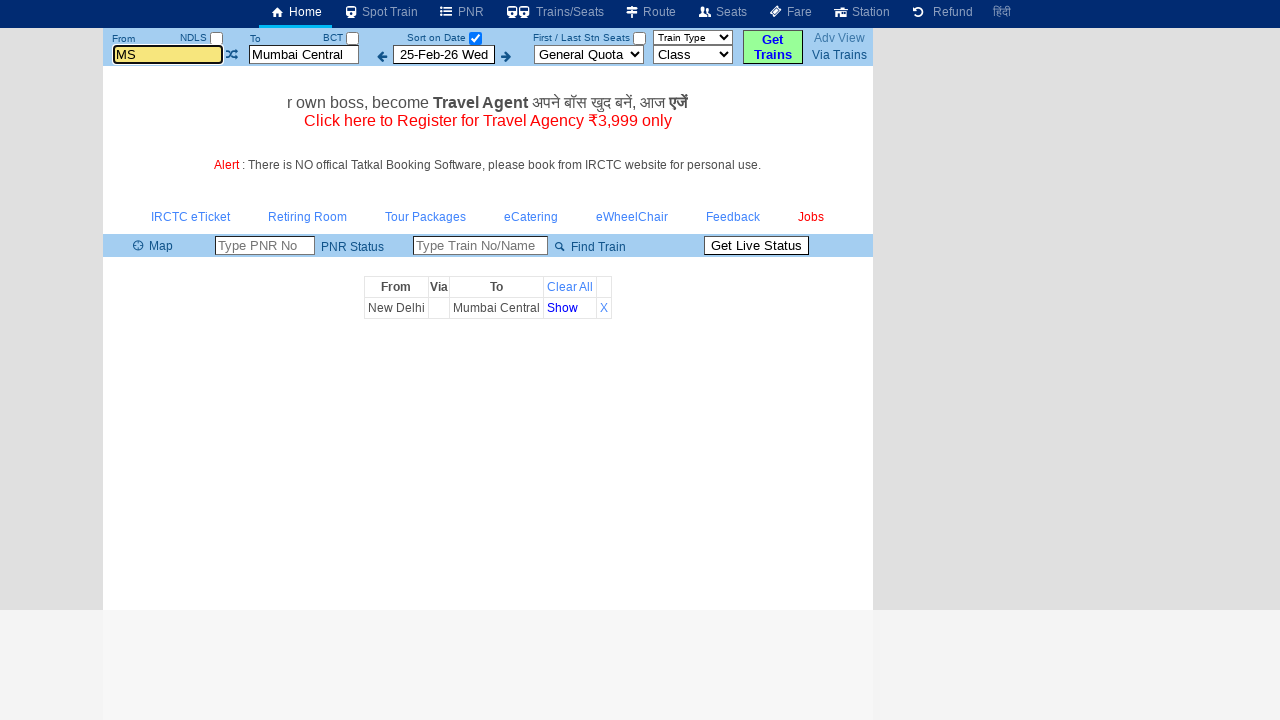

Pressed Enter to confirm departure station
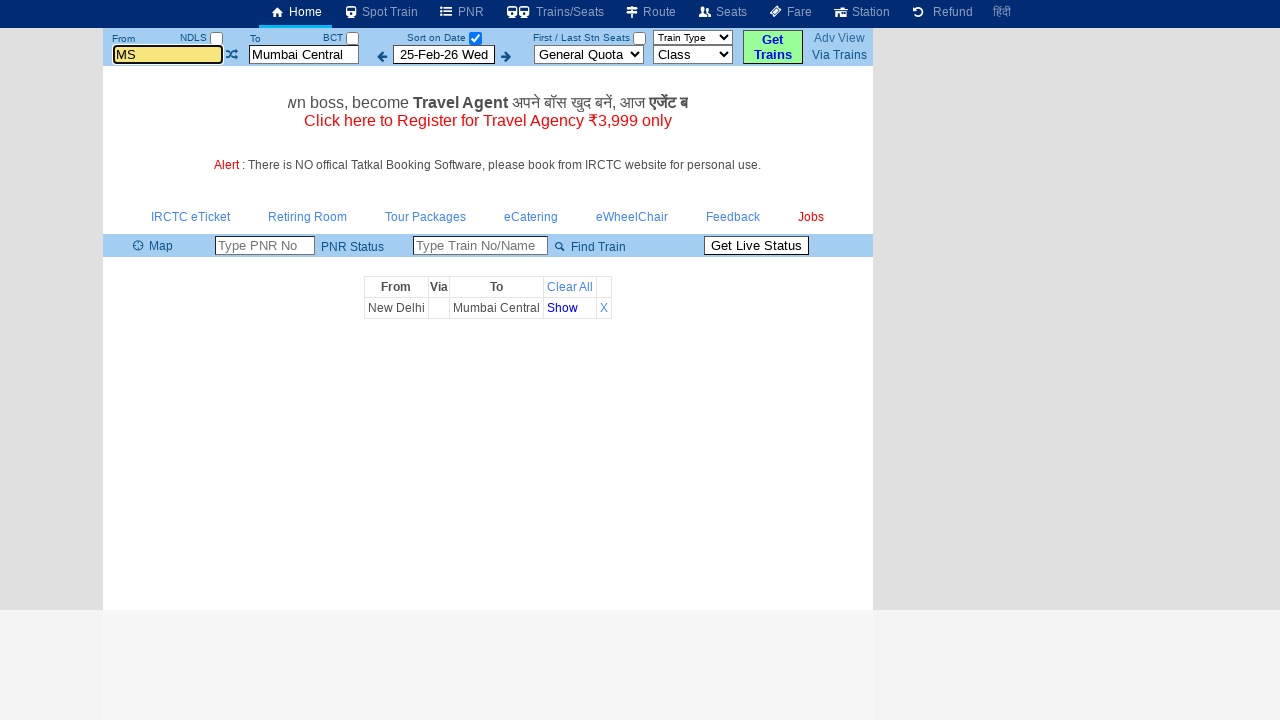

Cleared the arrival station field on #txtStationTo
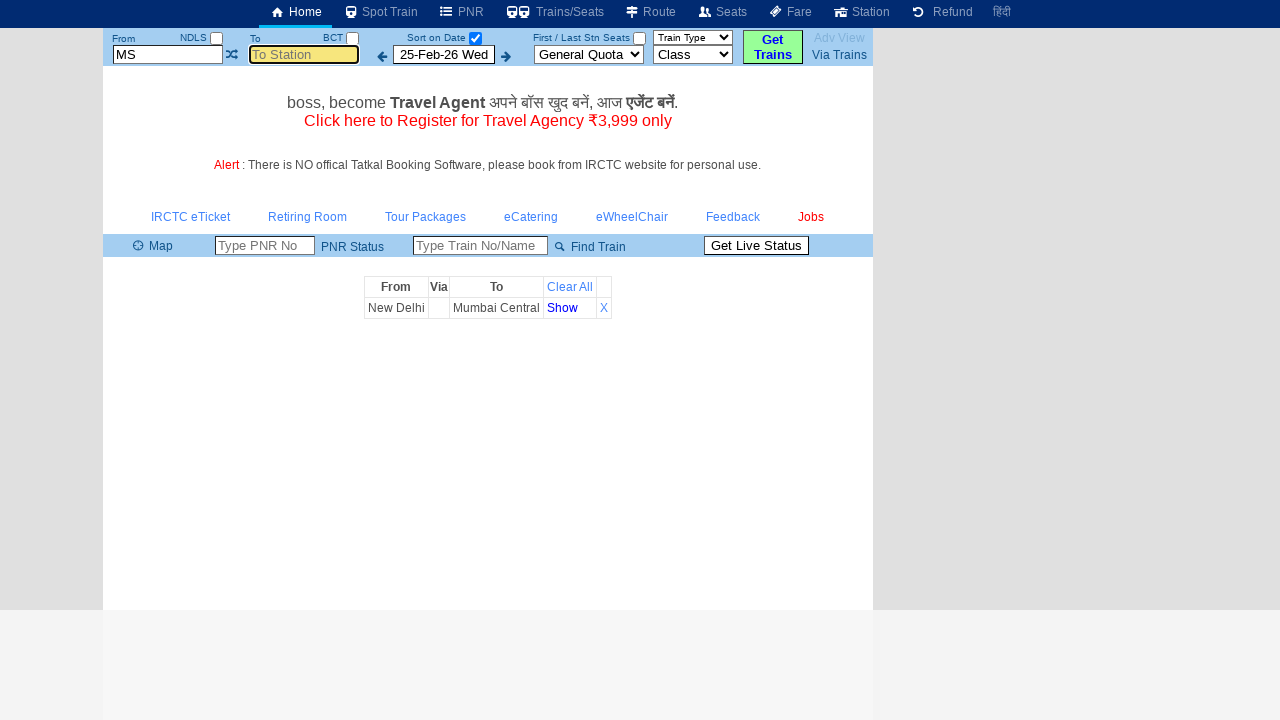

Filled arrival station field with 'cape' on #txtStationTo
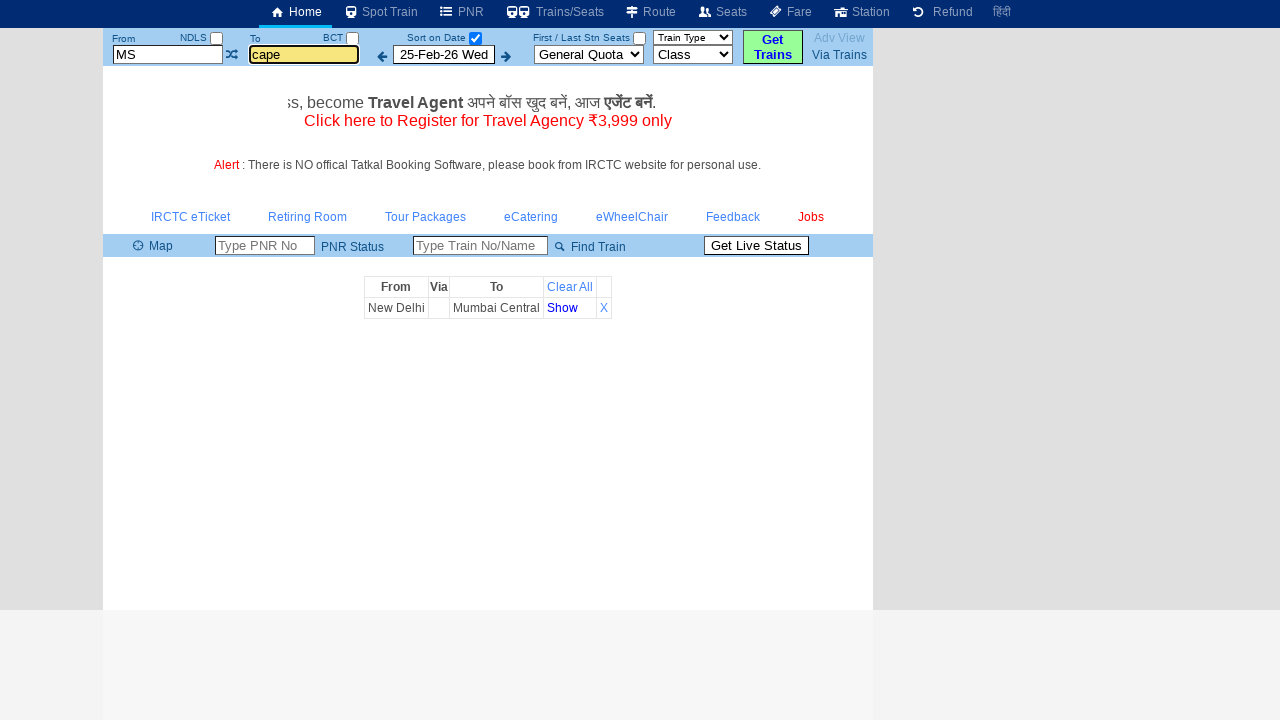

Pressed Enter to confirm arrival station
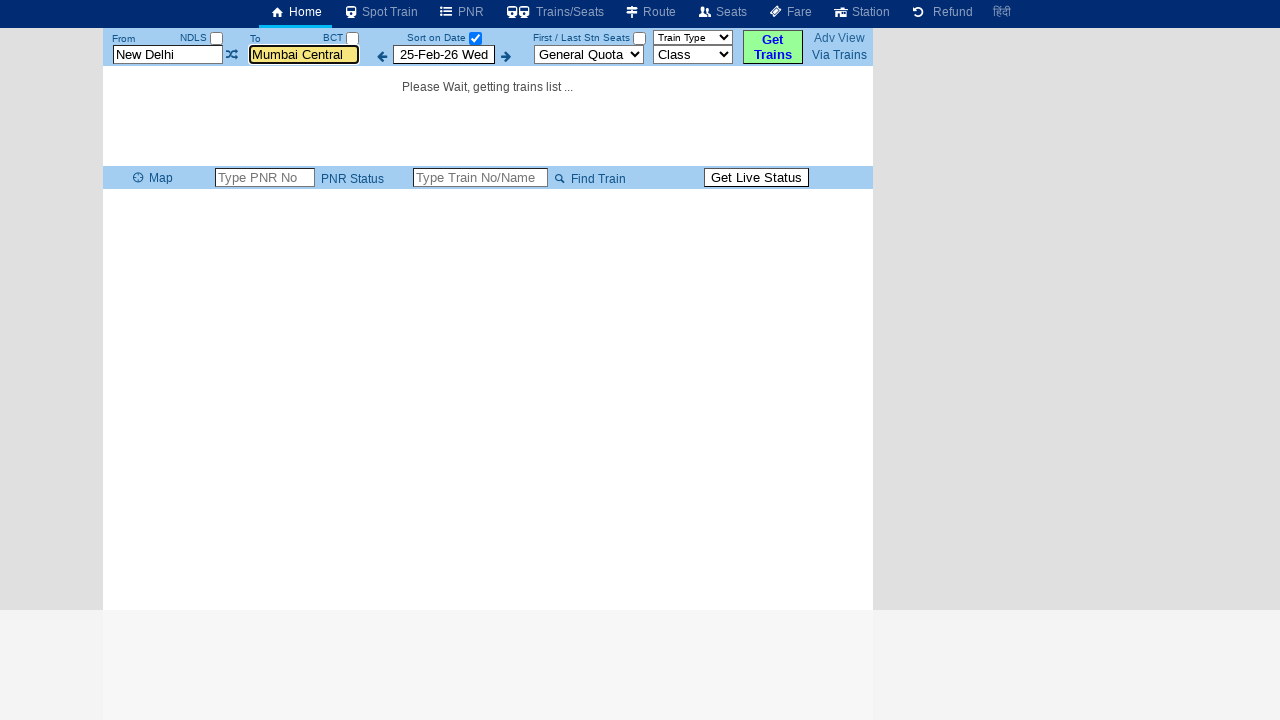

Unchecked the date selection checkbox to display all available trains at (475, 38) on #chkSelectDateOnly
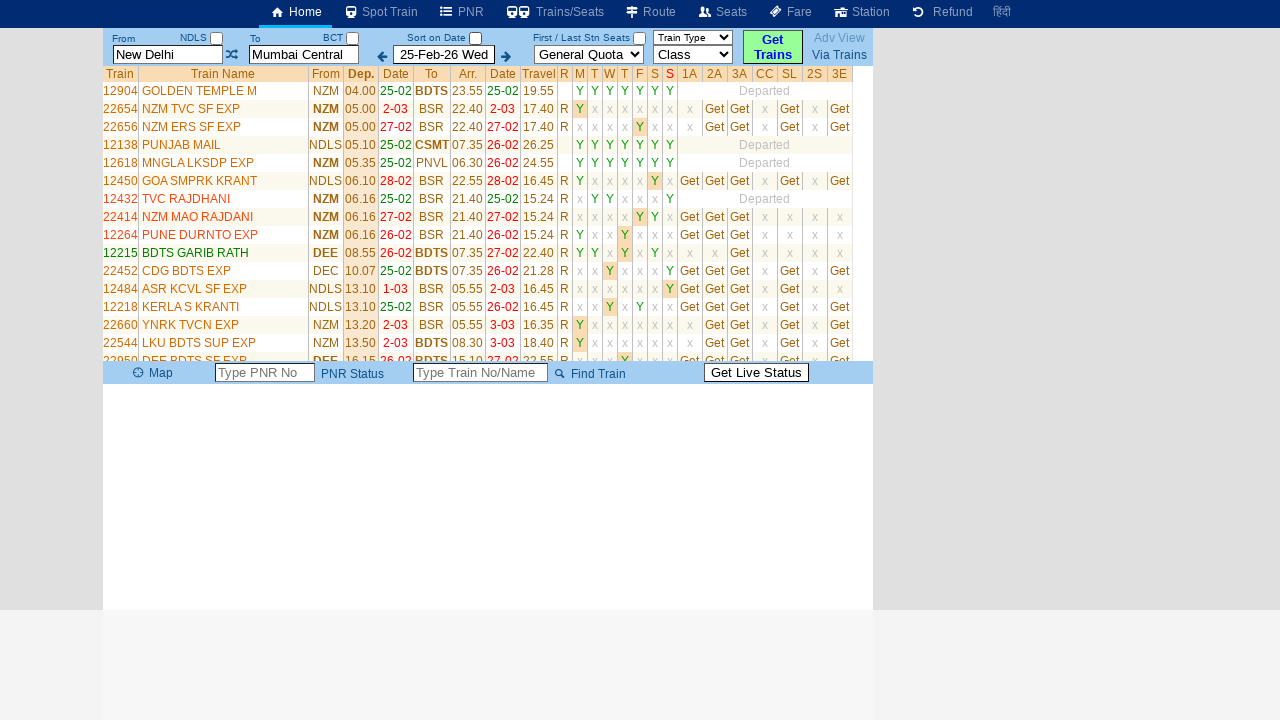

Train list table loaded and became visible
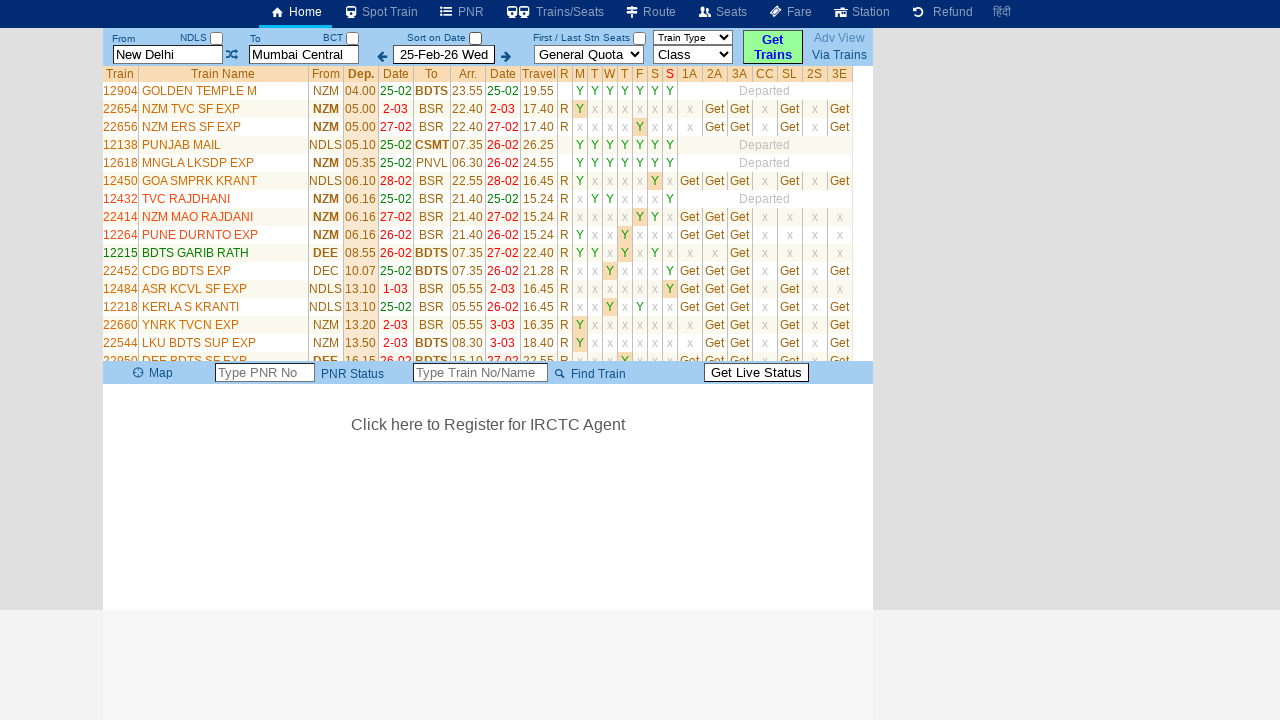

Retrieved all train name elements from the results table
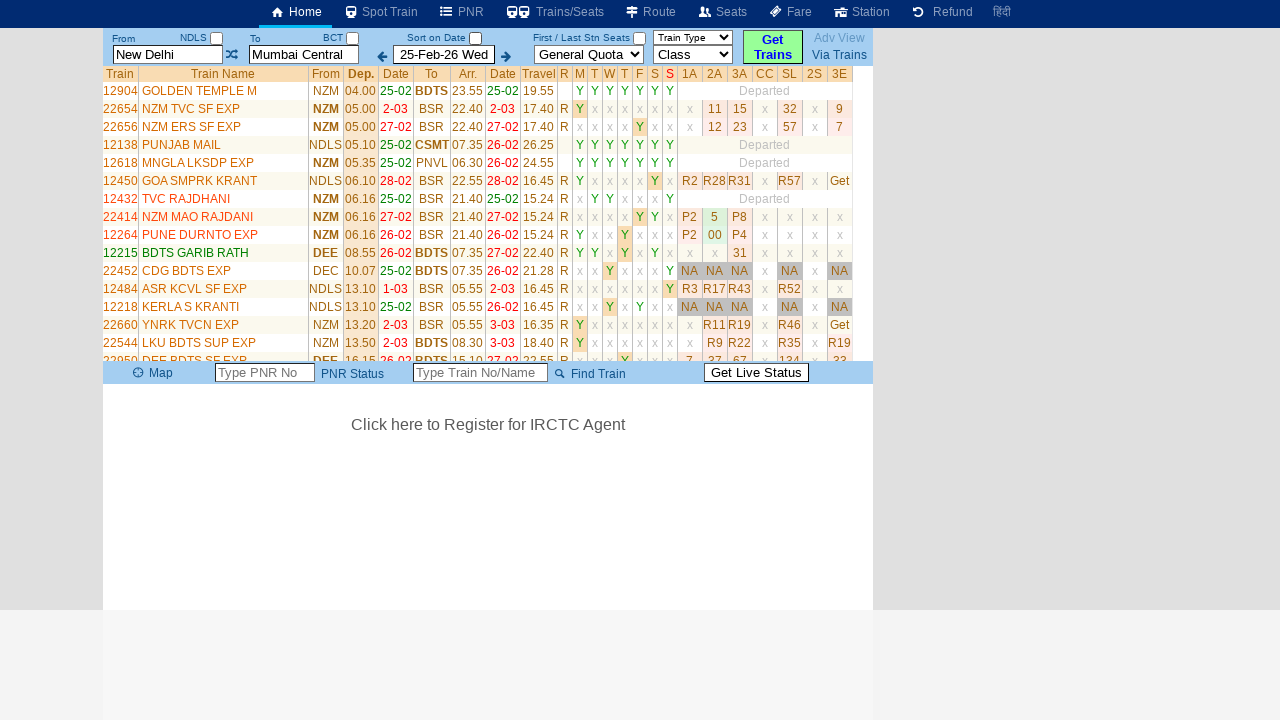

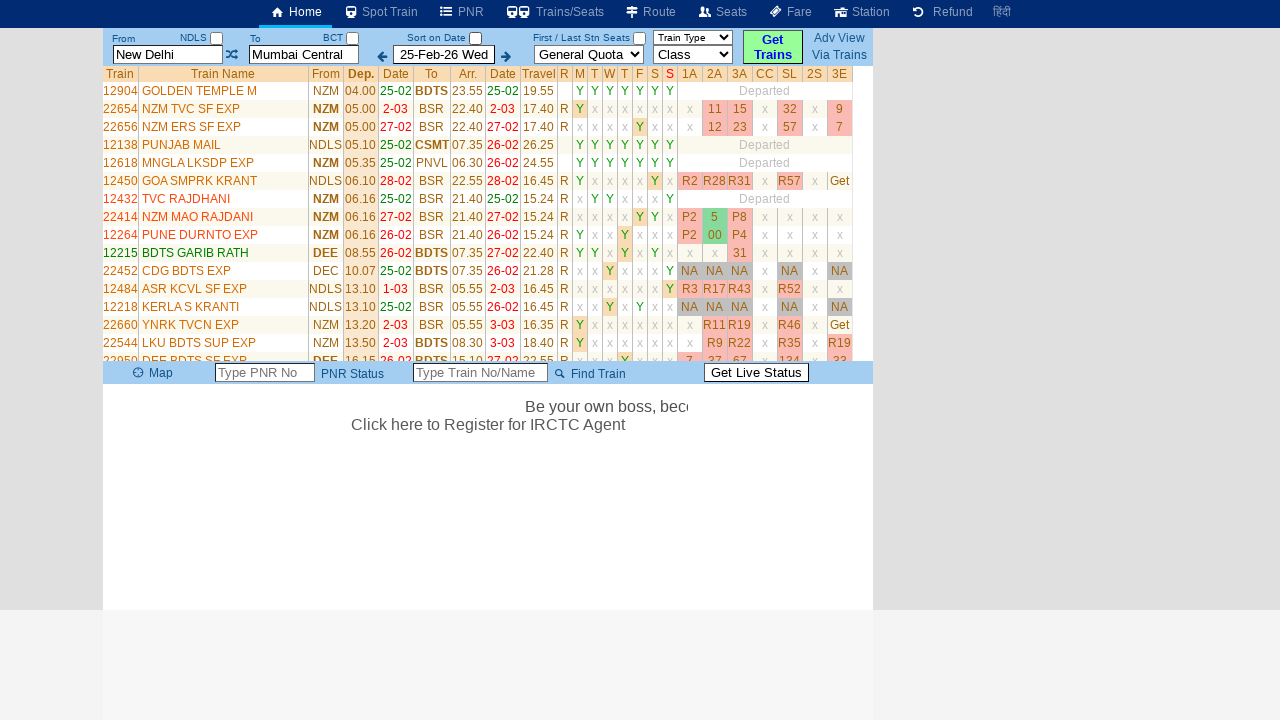